Tests the search functionality on a grocery shopping practice site by searching for "ca", verifying the correct number of products are displayed, and adding Capsicum to the cart.

Starting URL: https://rahulshettyacademy.com/seleniumPractise/#/

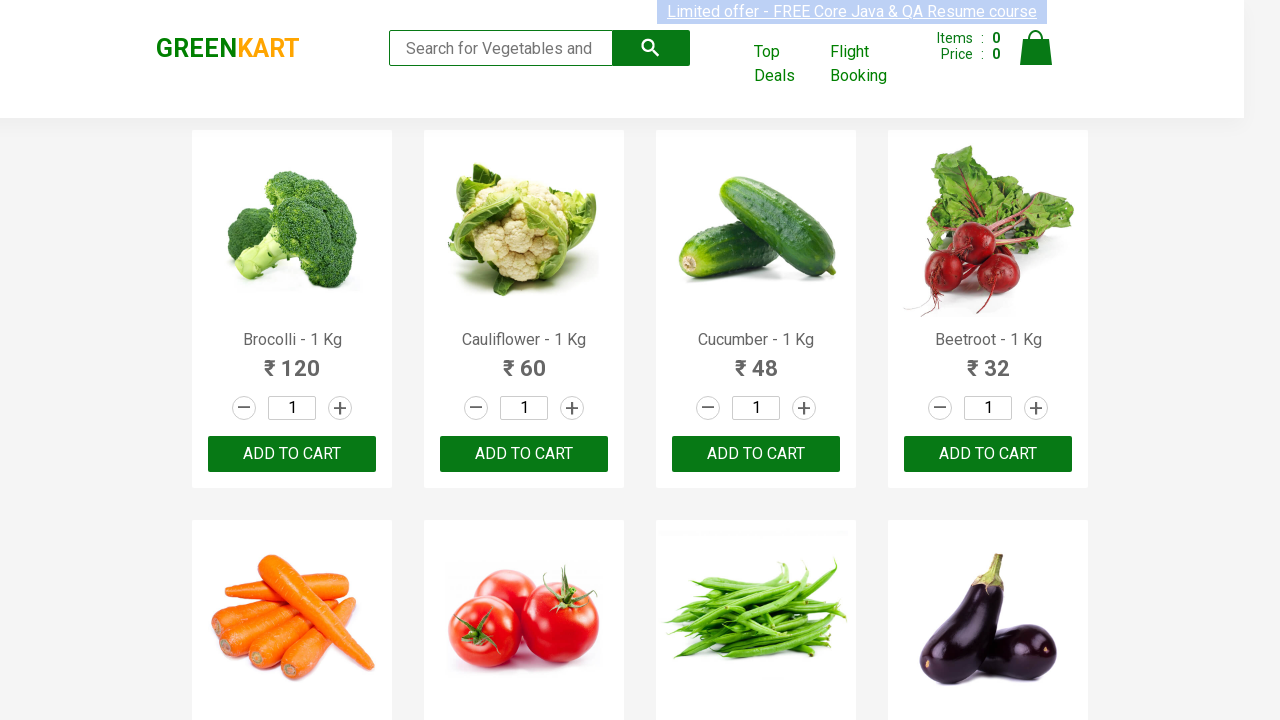

Filled search field with 'ca' on .search-keyword
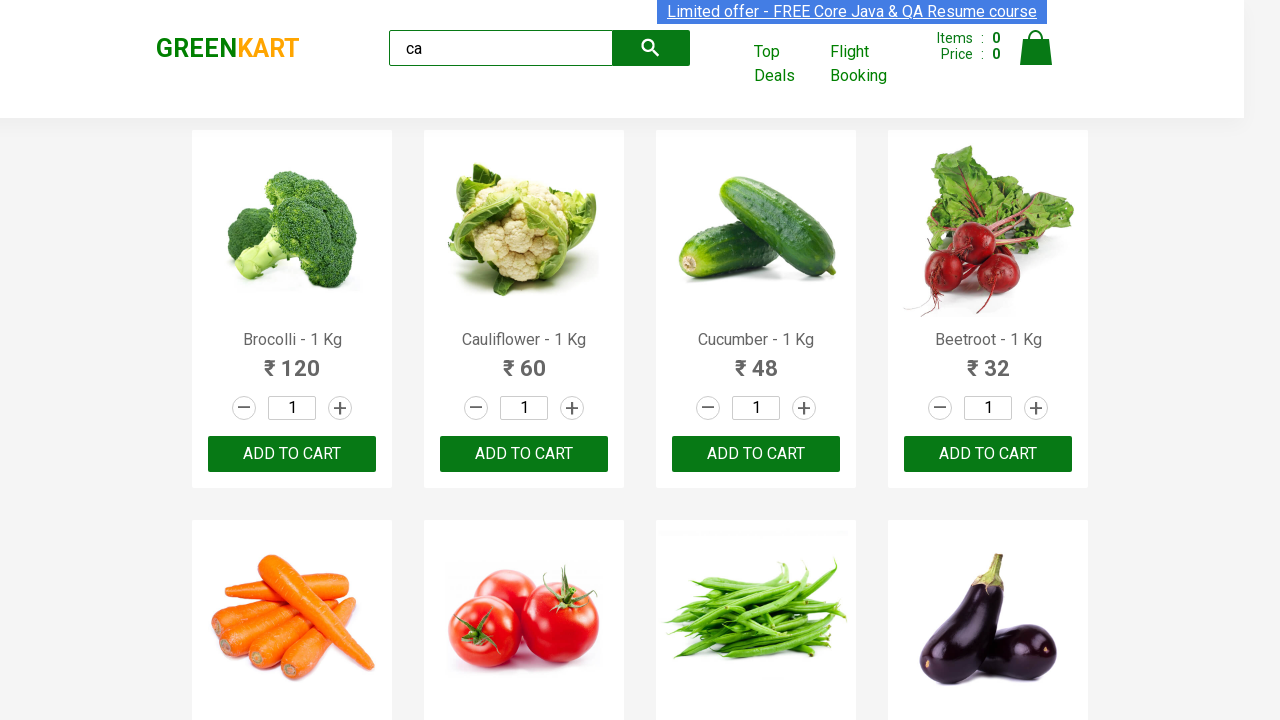

Waited for search results to load
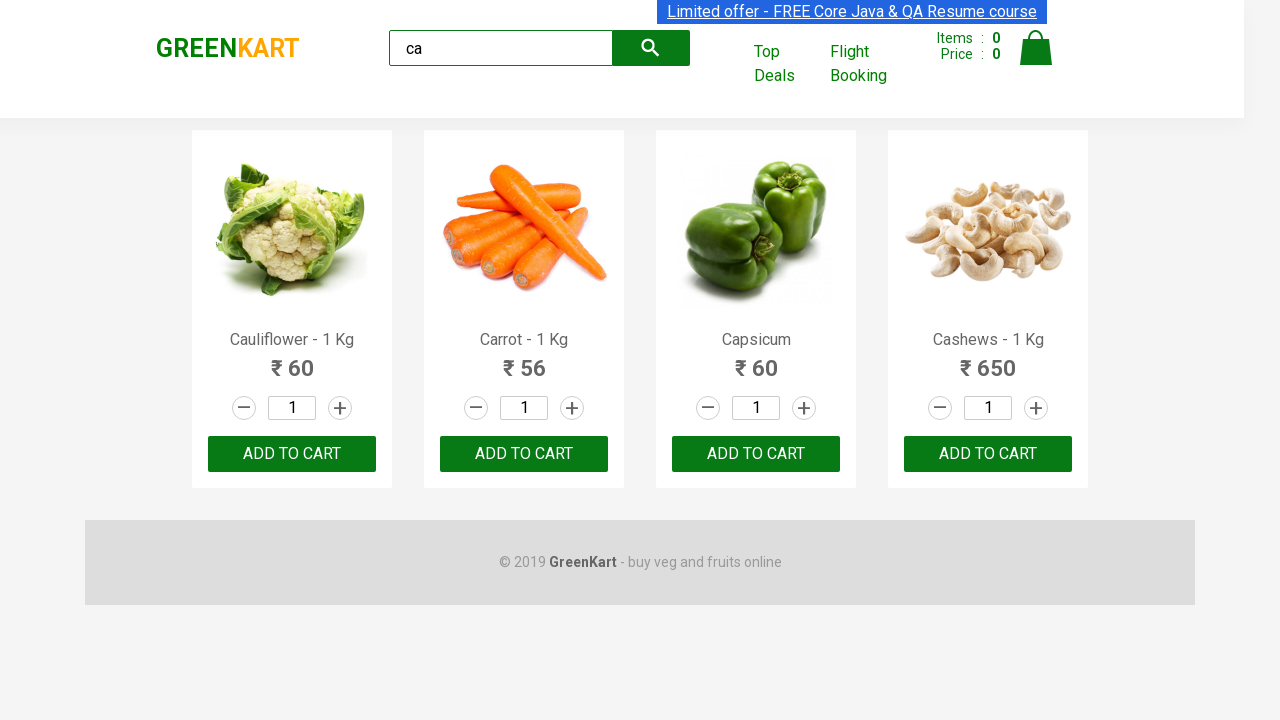

Verified that products are displayed in the products section
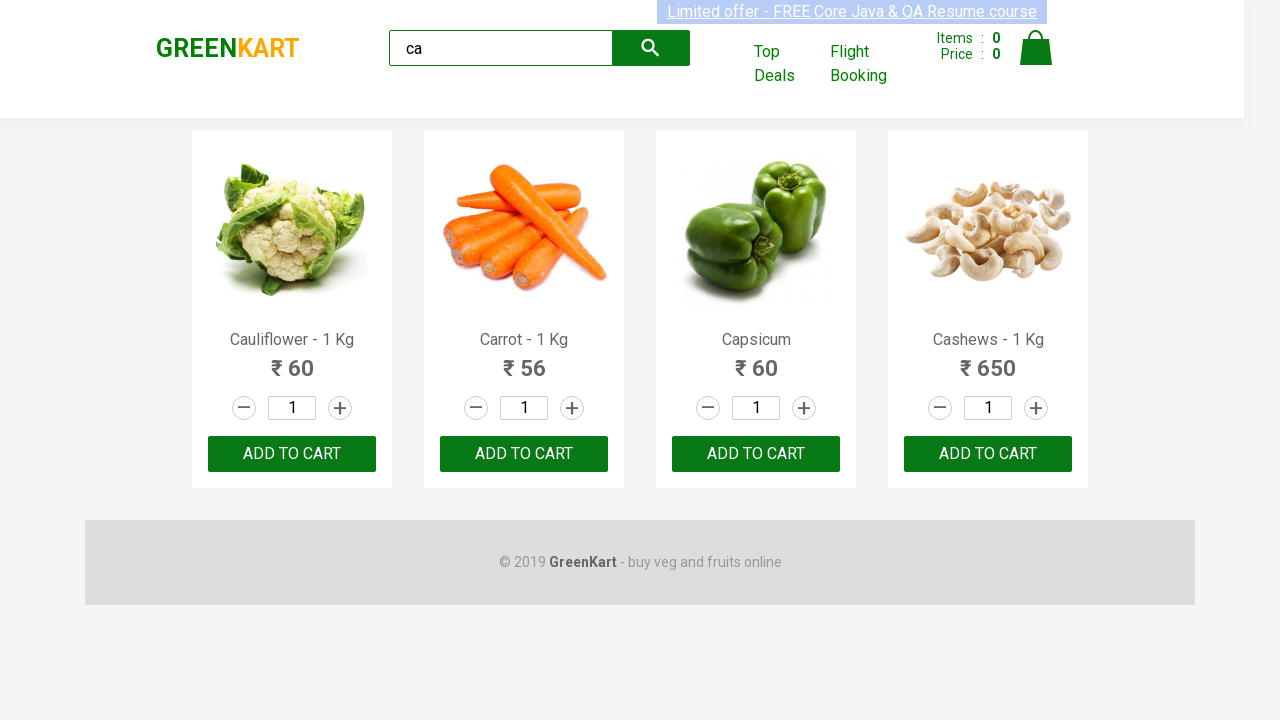

Located the Capsicum product
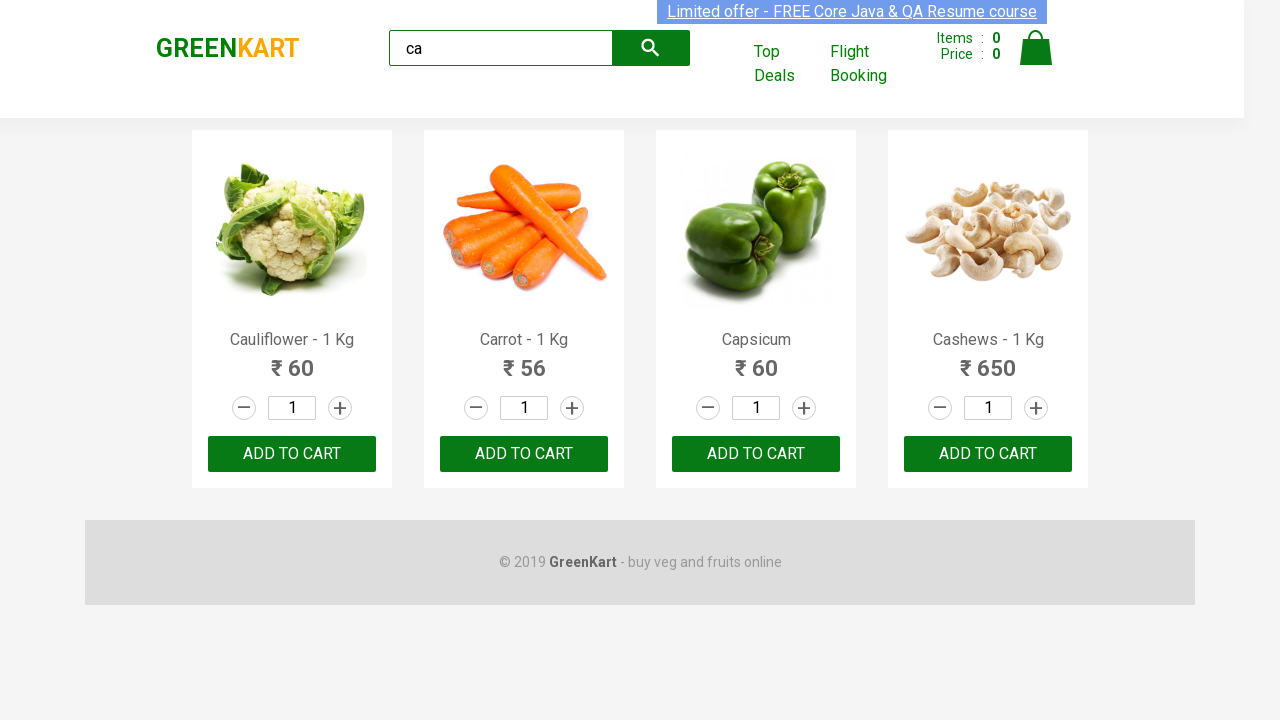

Clicked ADD TO CART button for Capsicum product at (756, 454) on .products .product >> internal:has-text="Capsicum"i >> button >> internal:has-te
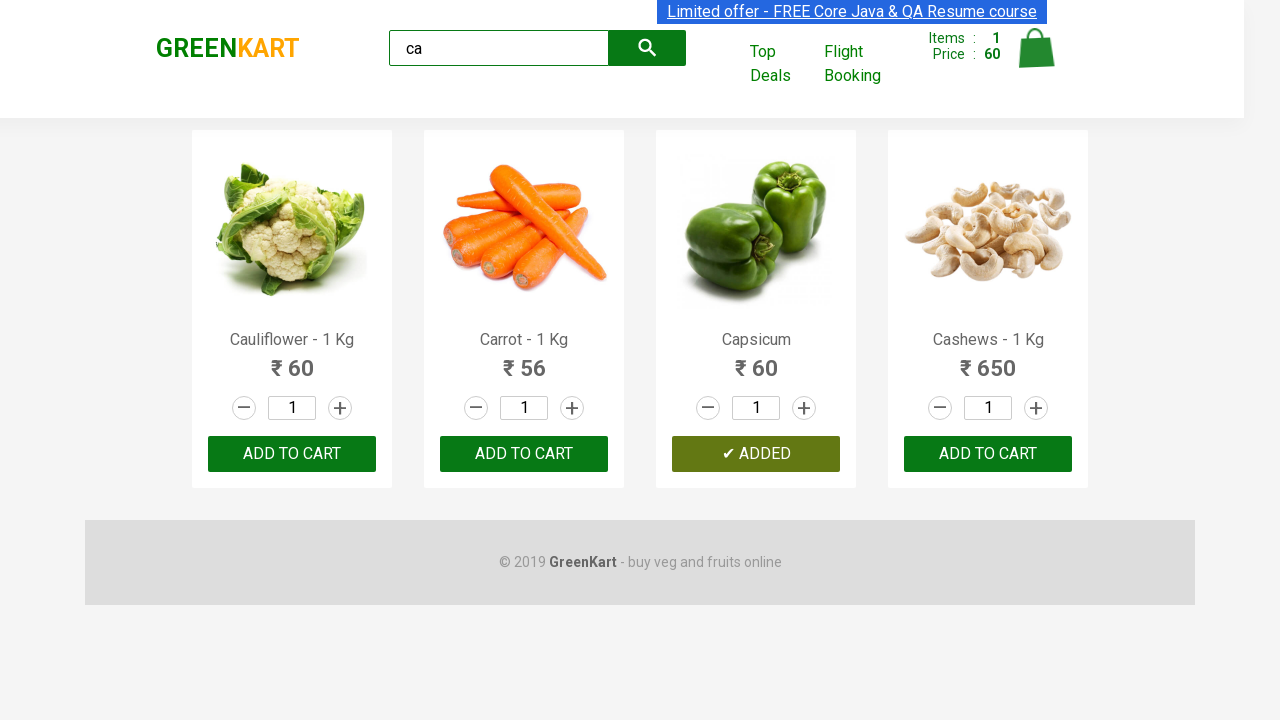

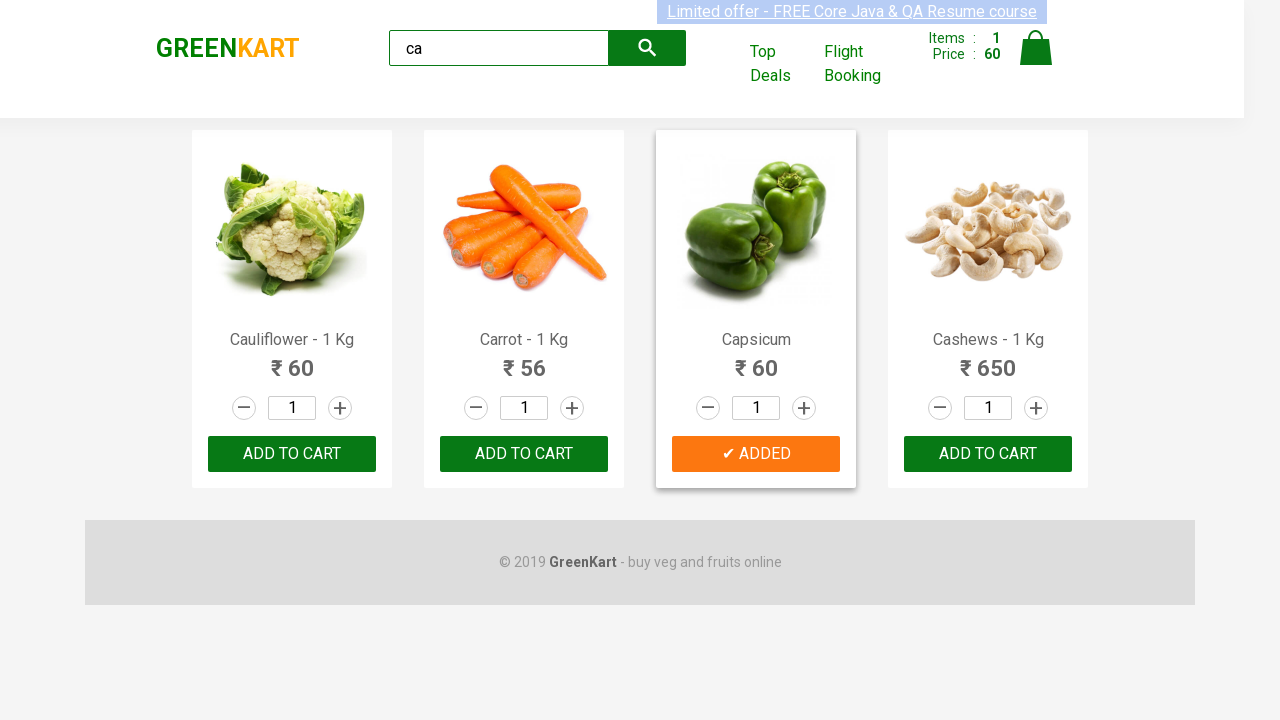